Tests adding a new record to the web table by clicking the add button, filling in all form fields (first name, last name, email, age, salary, department), and submitting the form.

Starting URL: https://demoqa.com/webtables

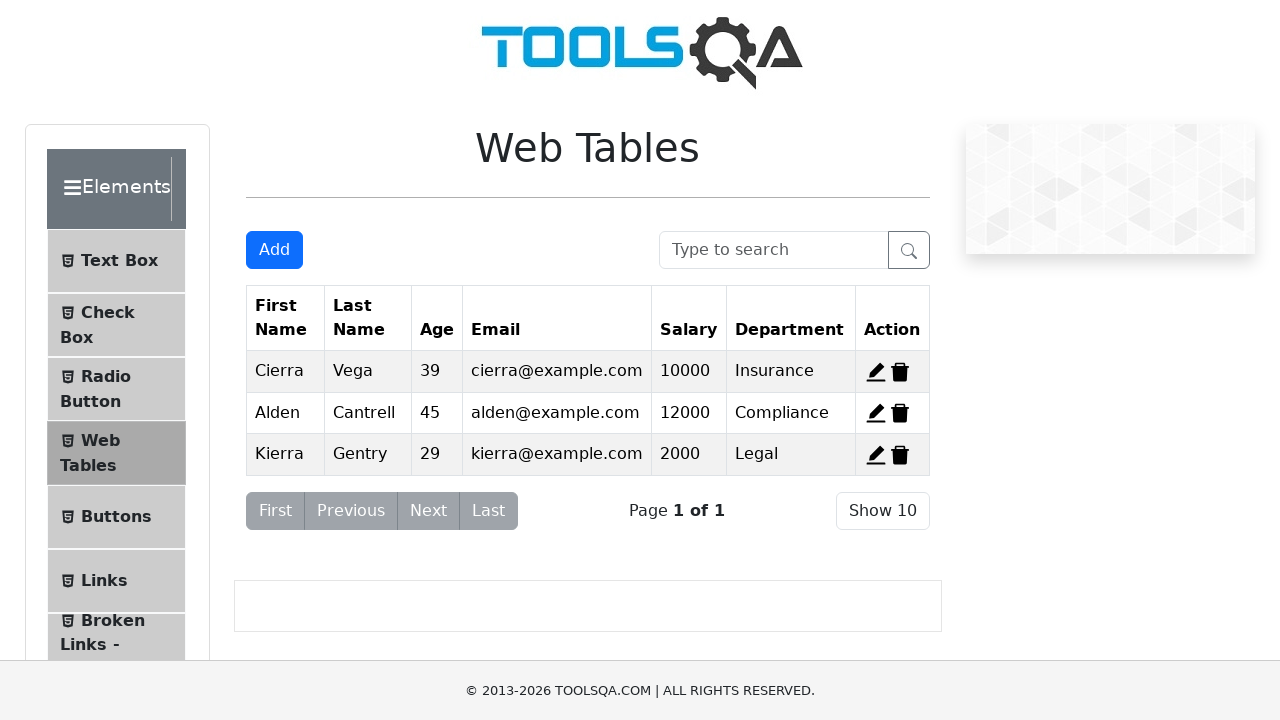

Clicked Add New Record button to open form at (274, 250) on #addNewRecordButton
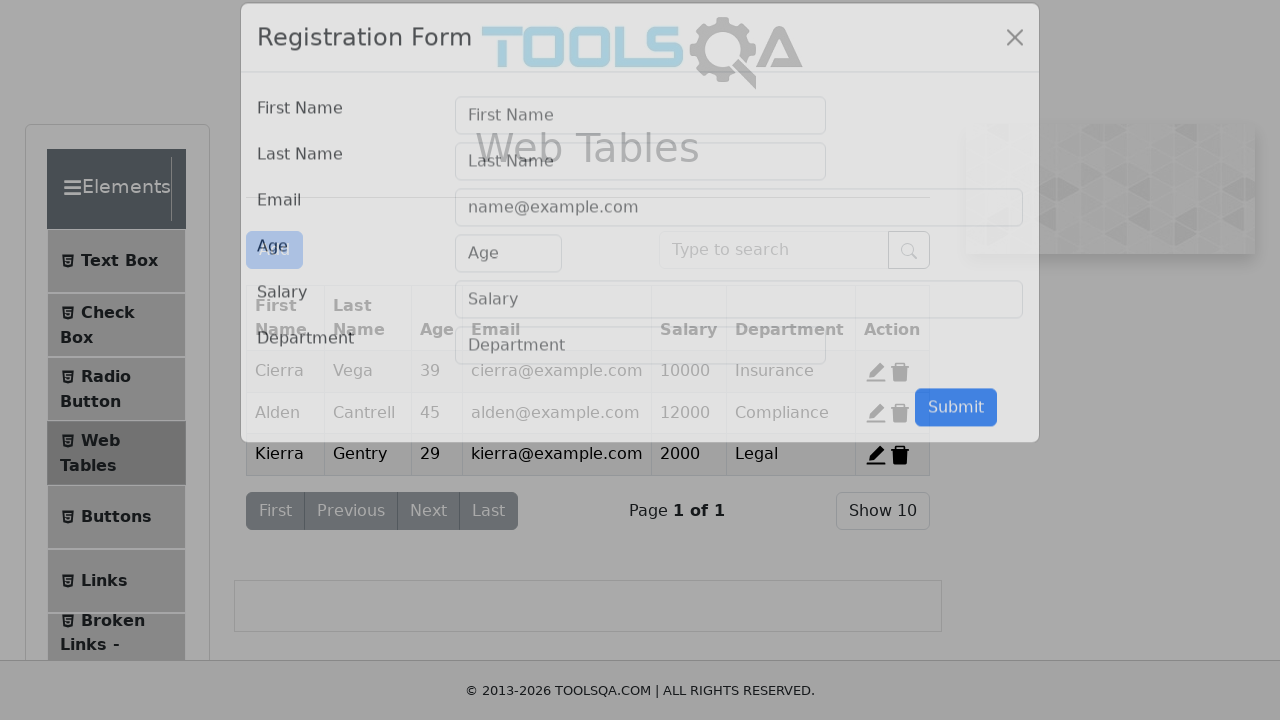

Filled first name field with 'Michael' on #firstName
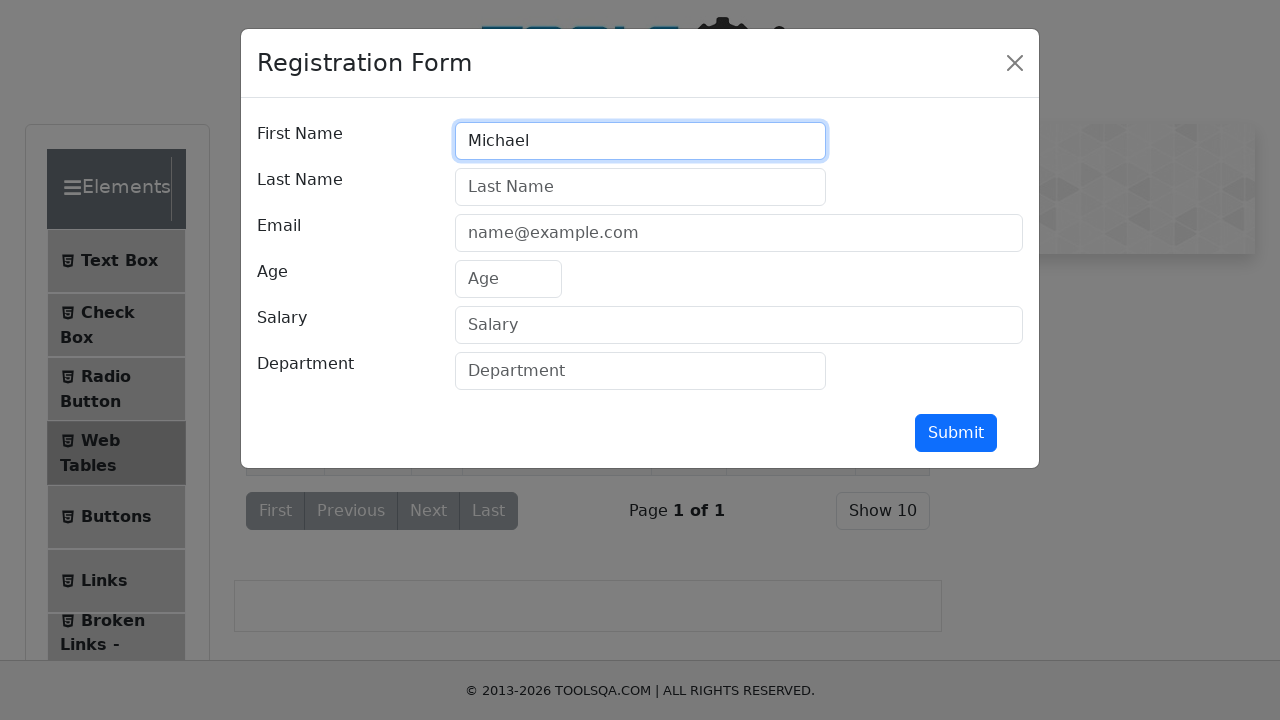

Filled last name field with 'Thompson' on #lastName
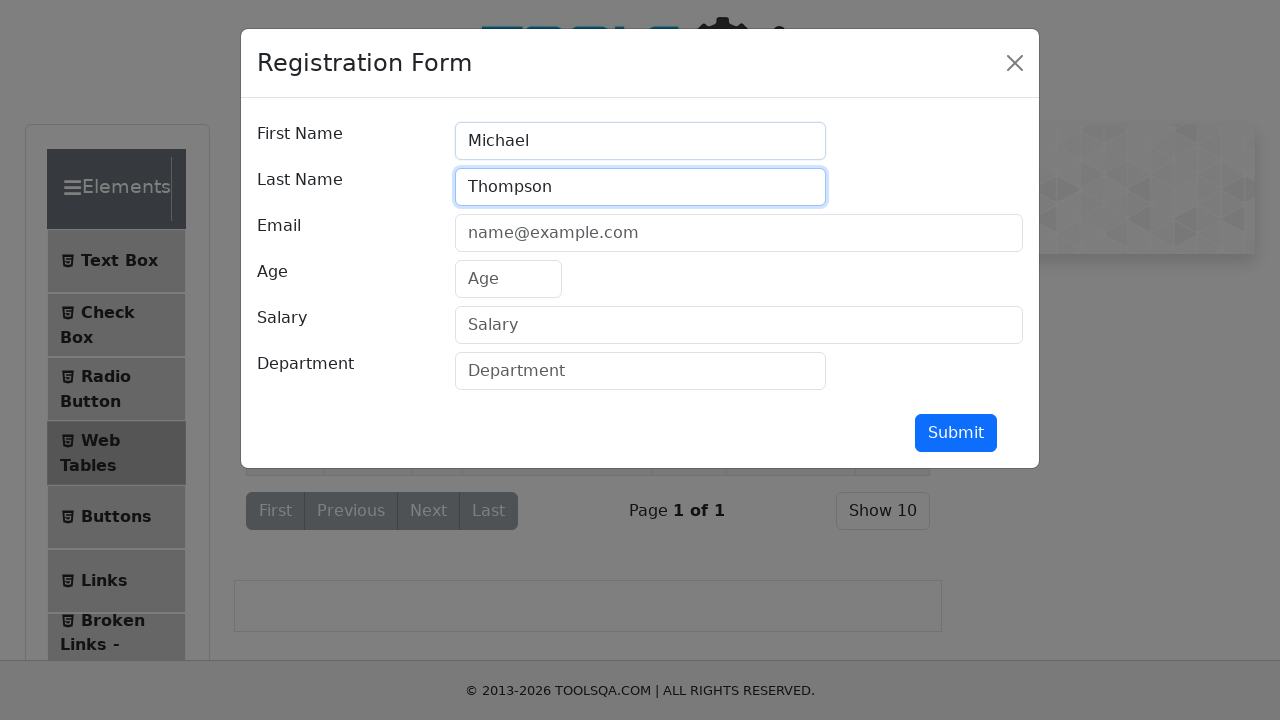

Filled email field with 'michael.thompson@example.com' on #userEmail
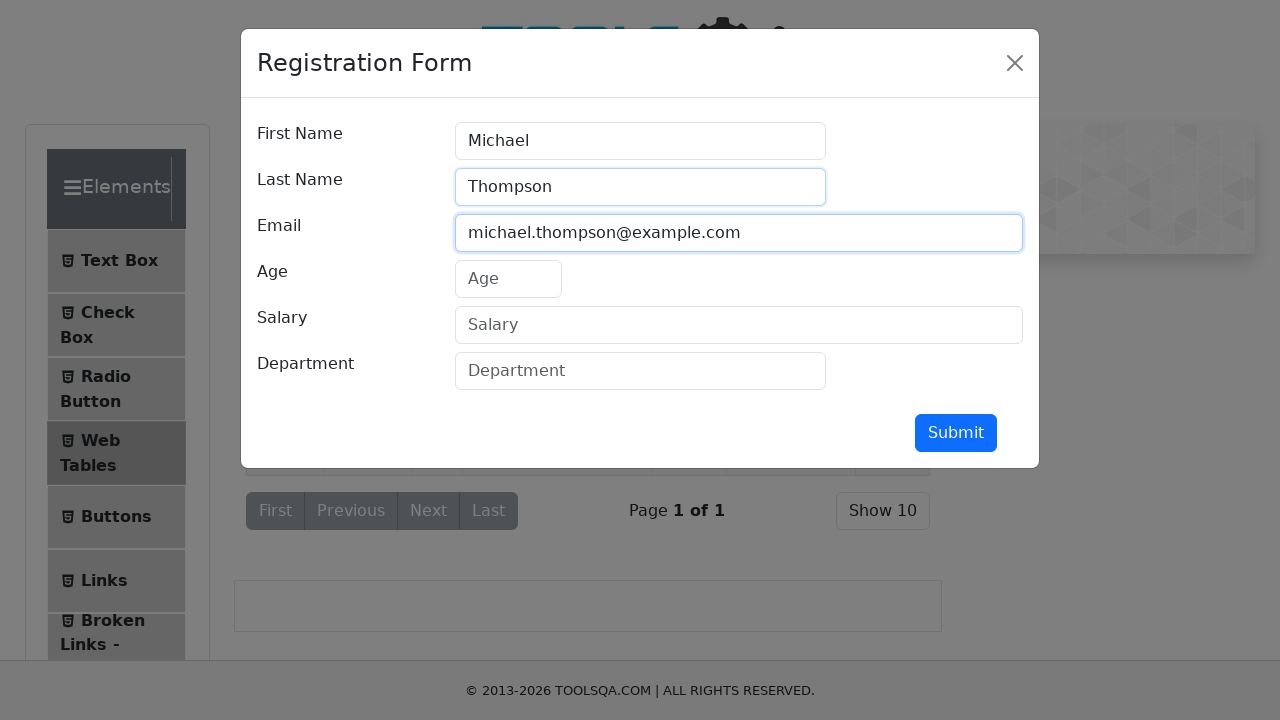

Filled age field with '32' on #age
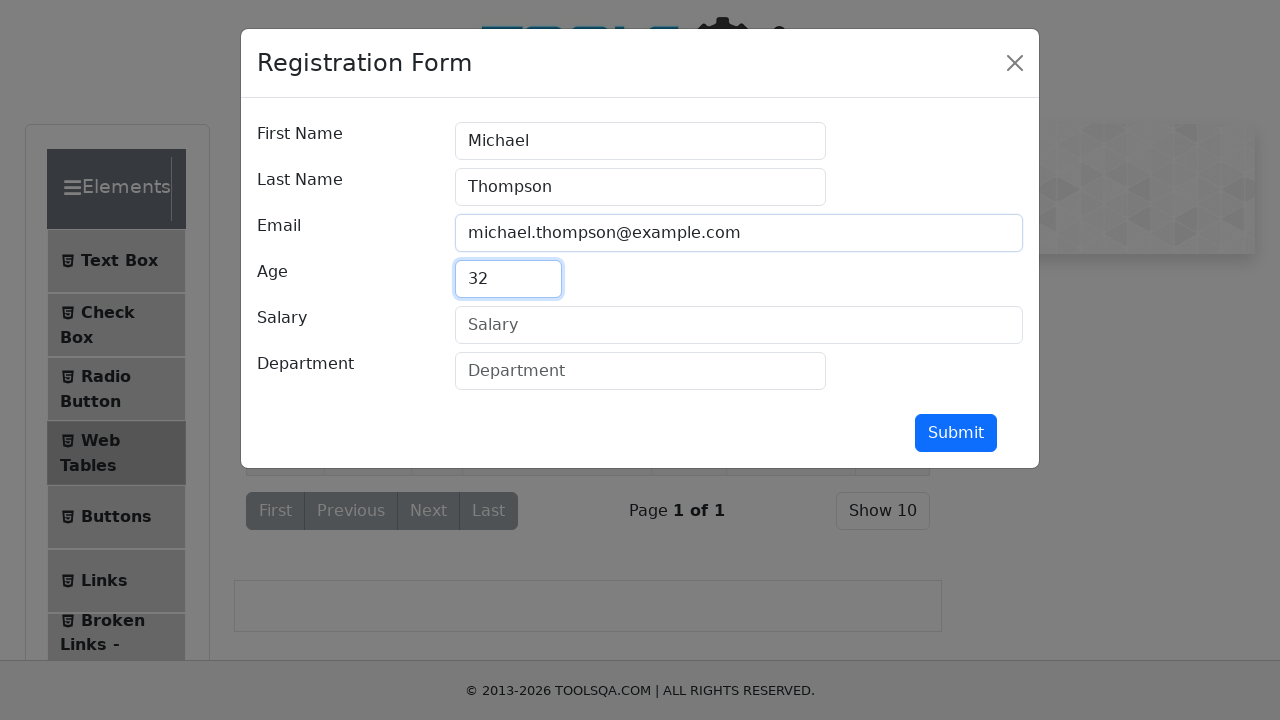

Filled salary field with '65000' on #salary
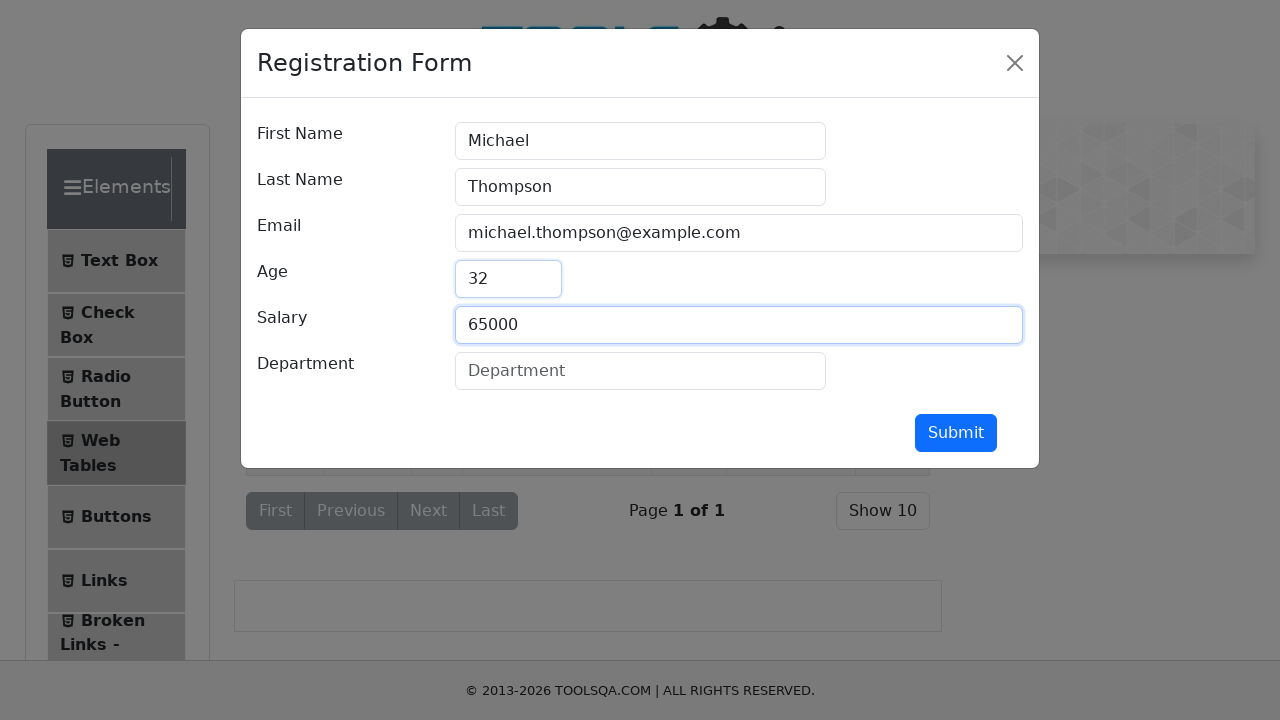

Filled department field with 'Engineering' on #department
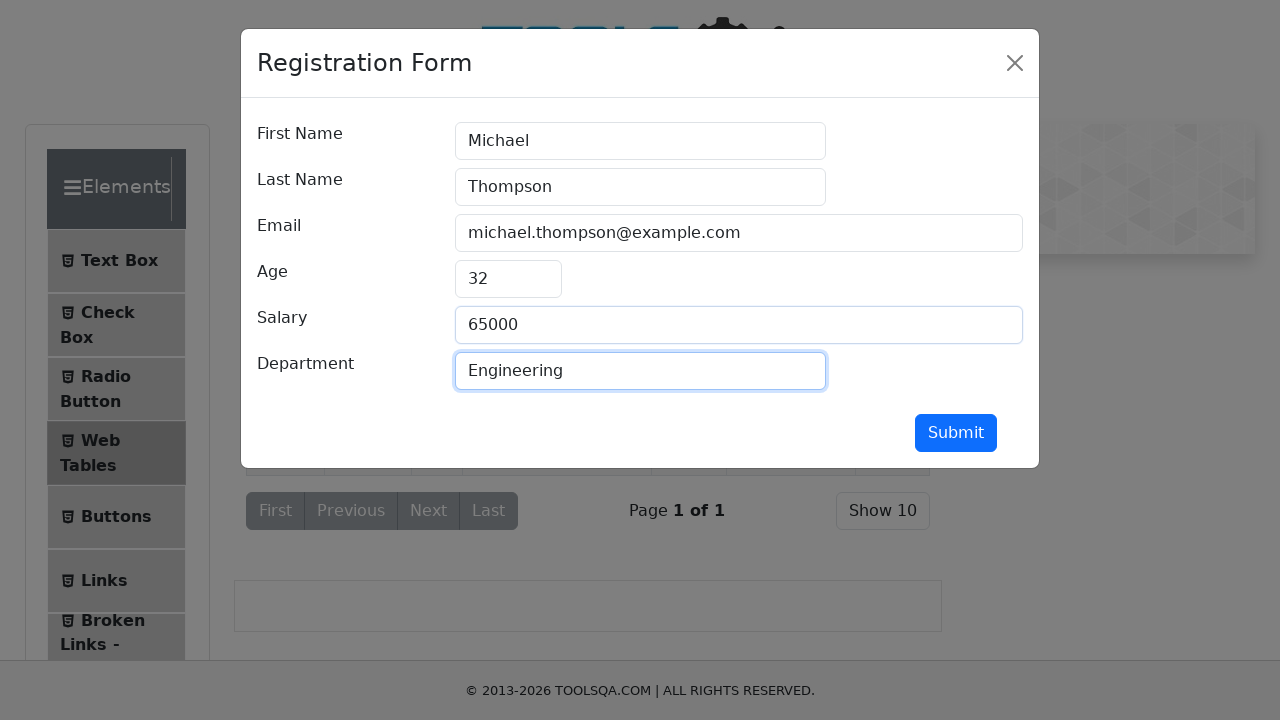

Clicked submit button to add new record at (956, 433) on #submit
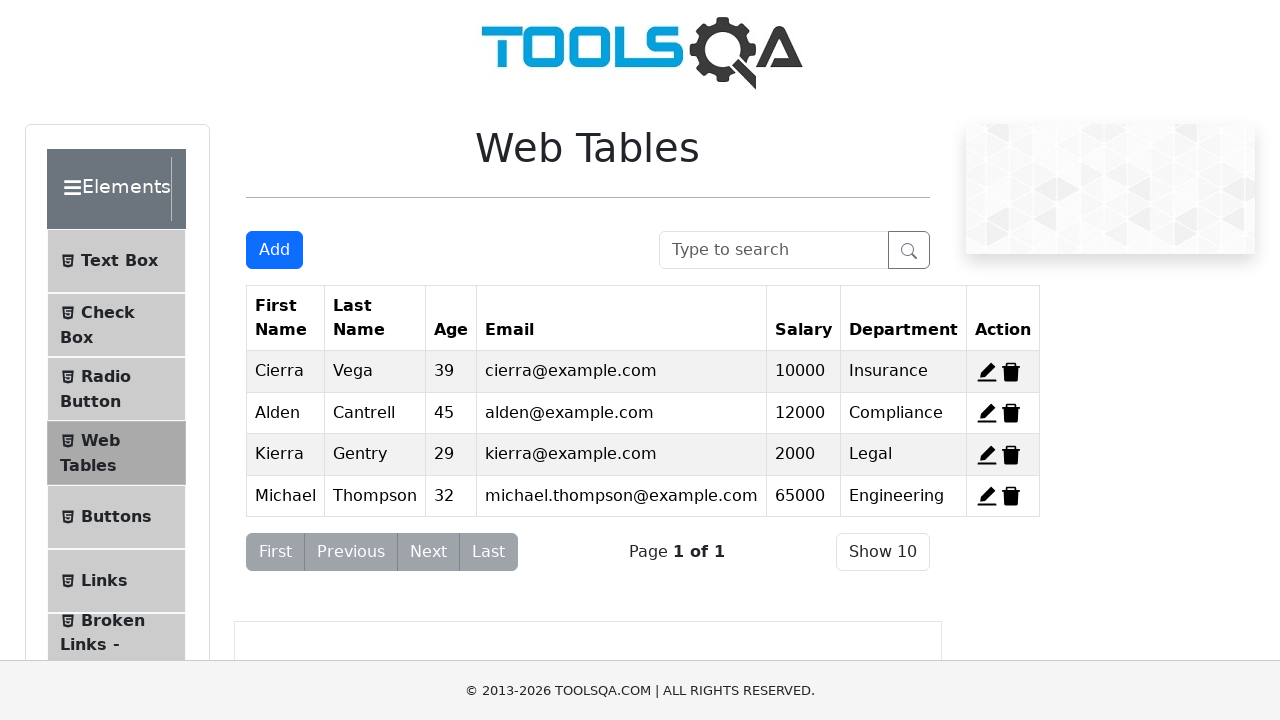

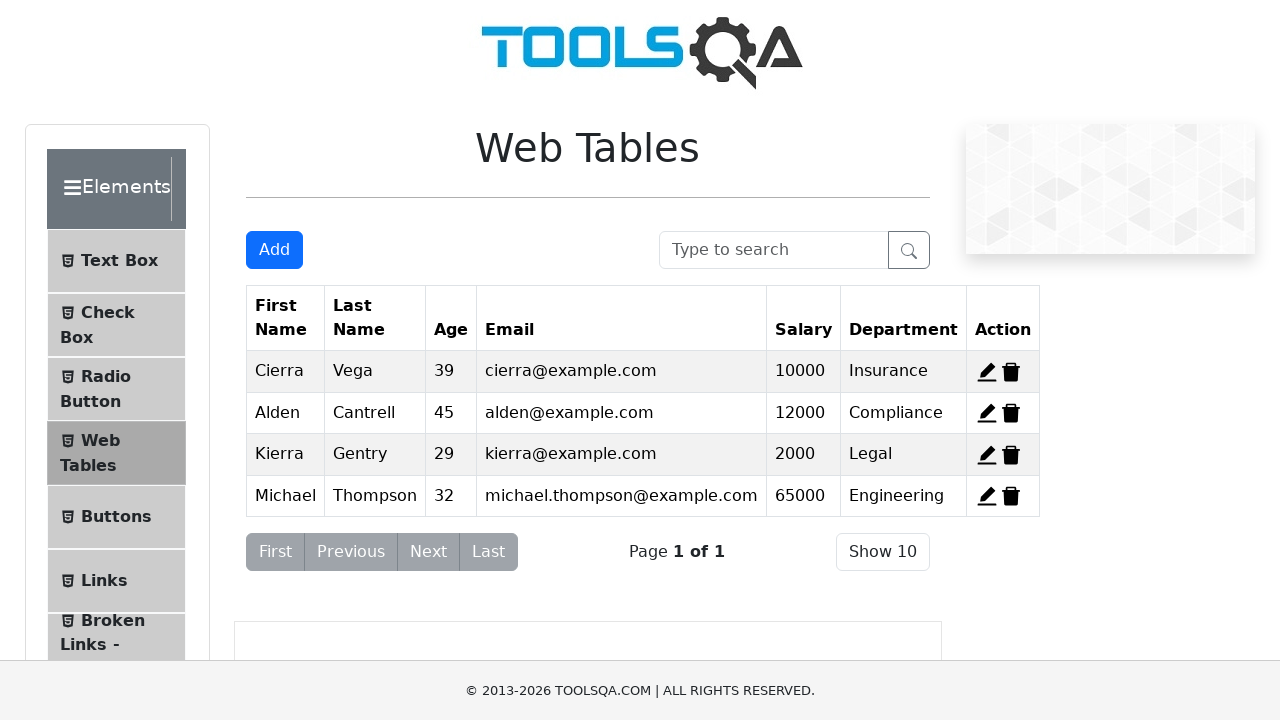